Tests a random password generator by inputting a password length and generating a password

Starting URL: https://random-password-generator-six-eta.vercel.app/

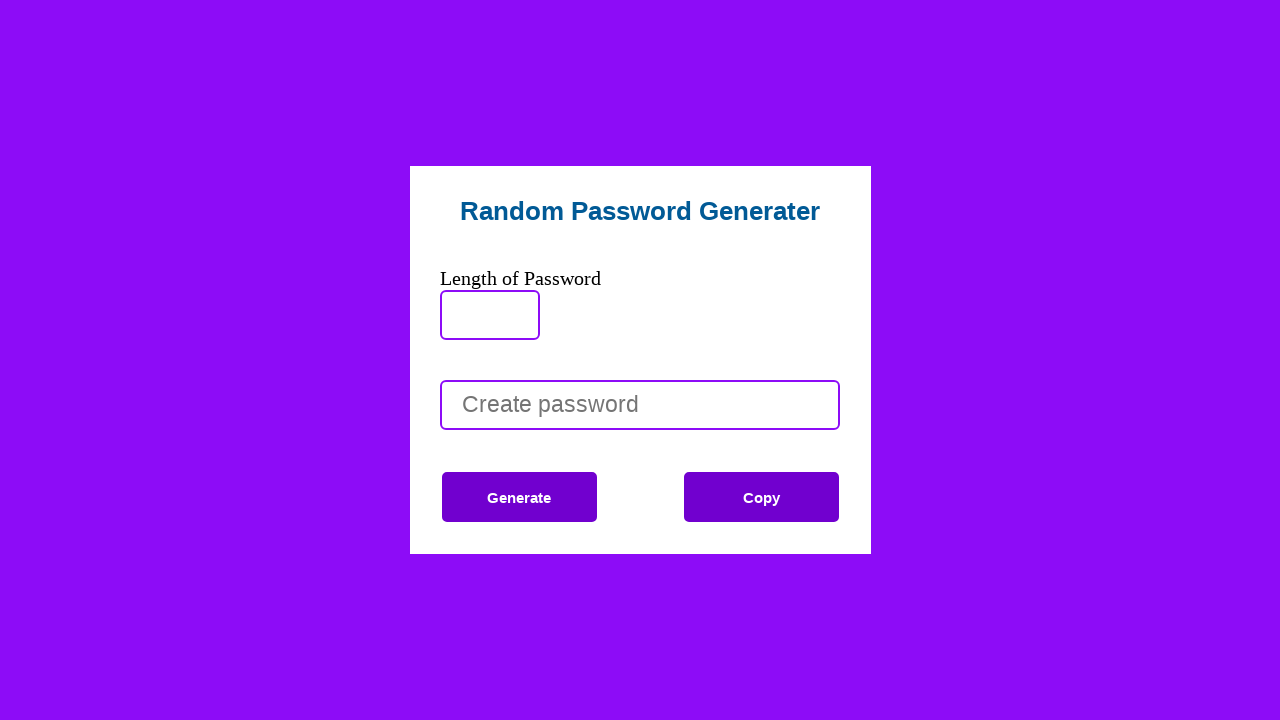

Filled password length input with '8' on #passLen
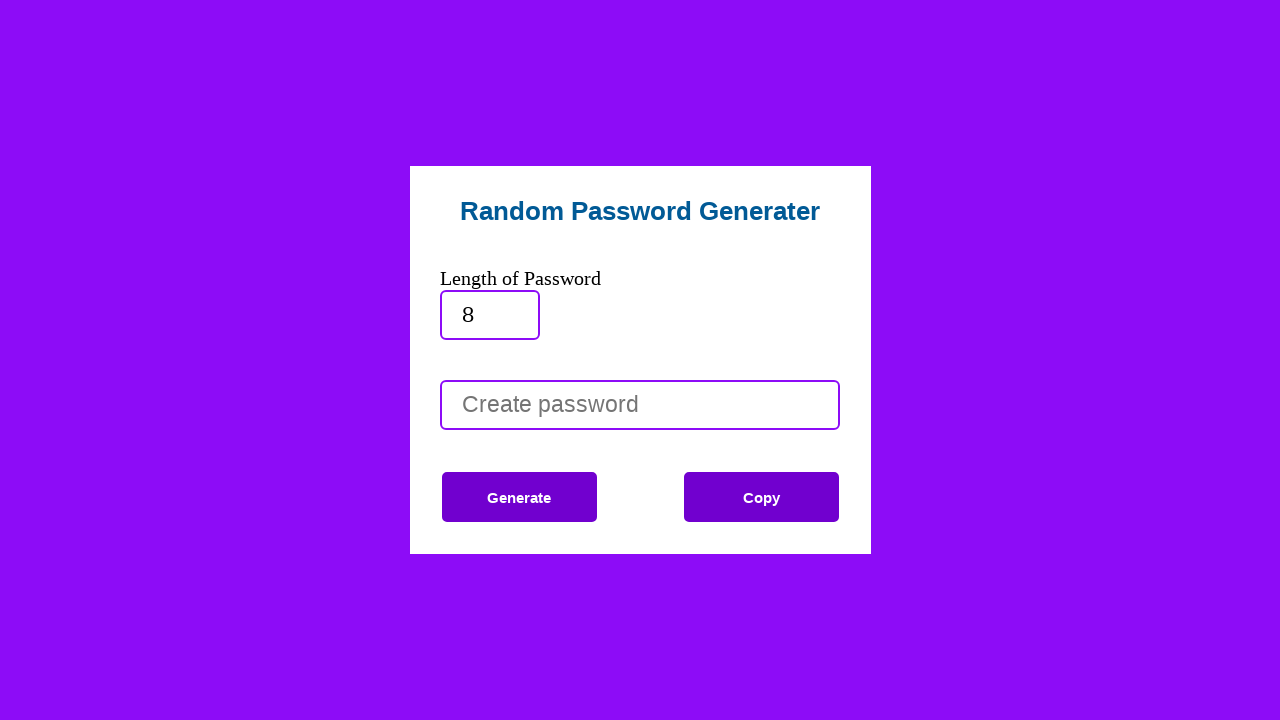

Clicked generate password button at (519, 497) on #button
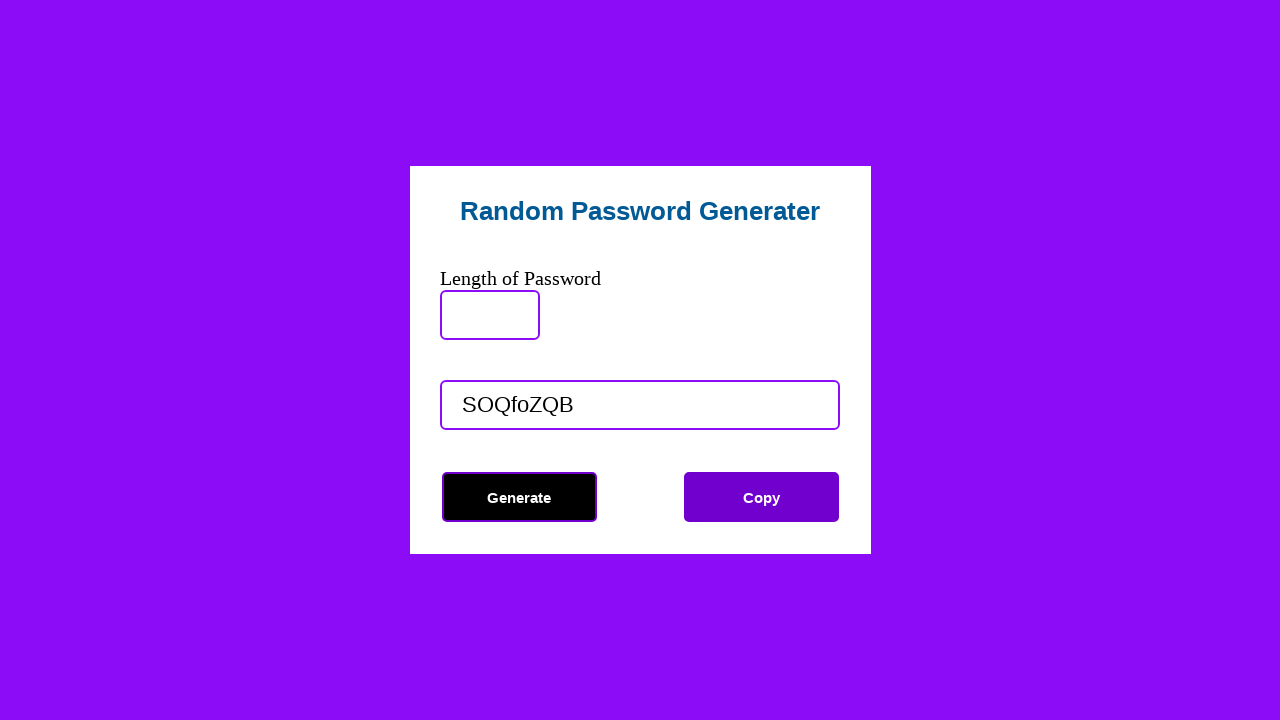

Password generated and displayed
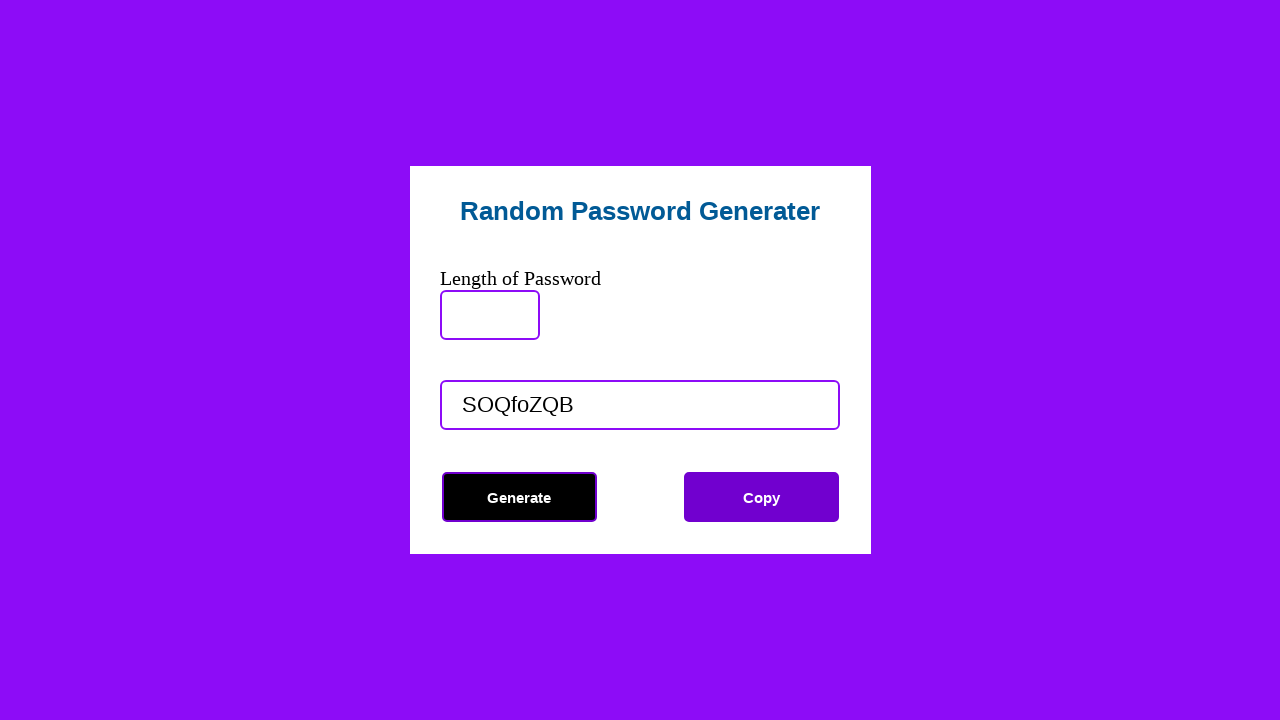

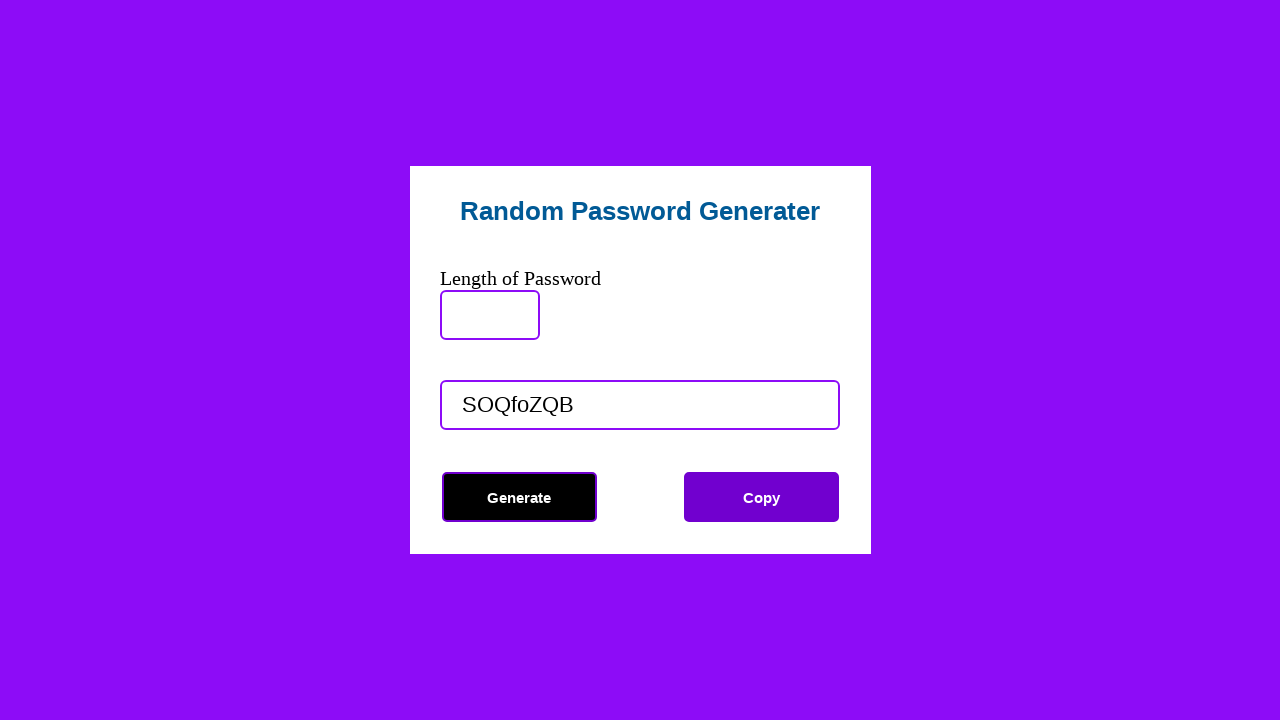